Tests file download functionality by navigating to a download page and clicking on file links to initiate downloads

Starting URL: http://the-internet.herokuapp.com/download

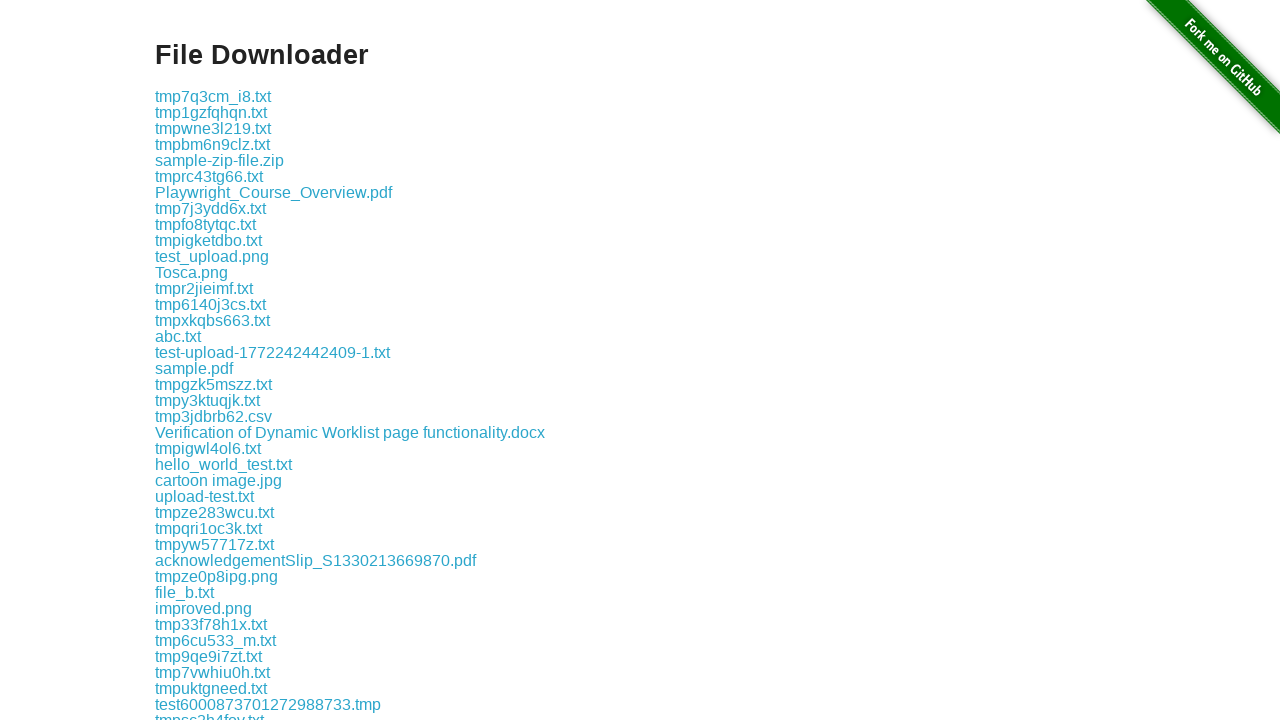

Clicked on 'some-file.txt' download link at (198, 360) on a:has-text('some-file.txt')
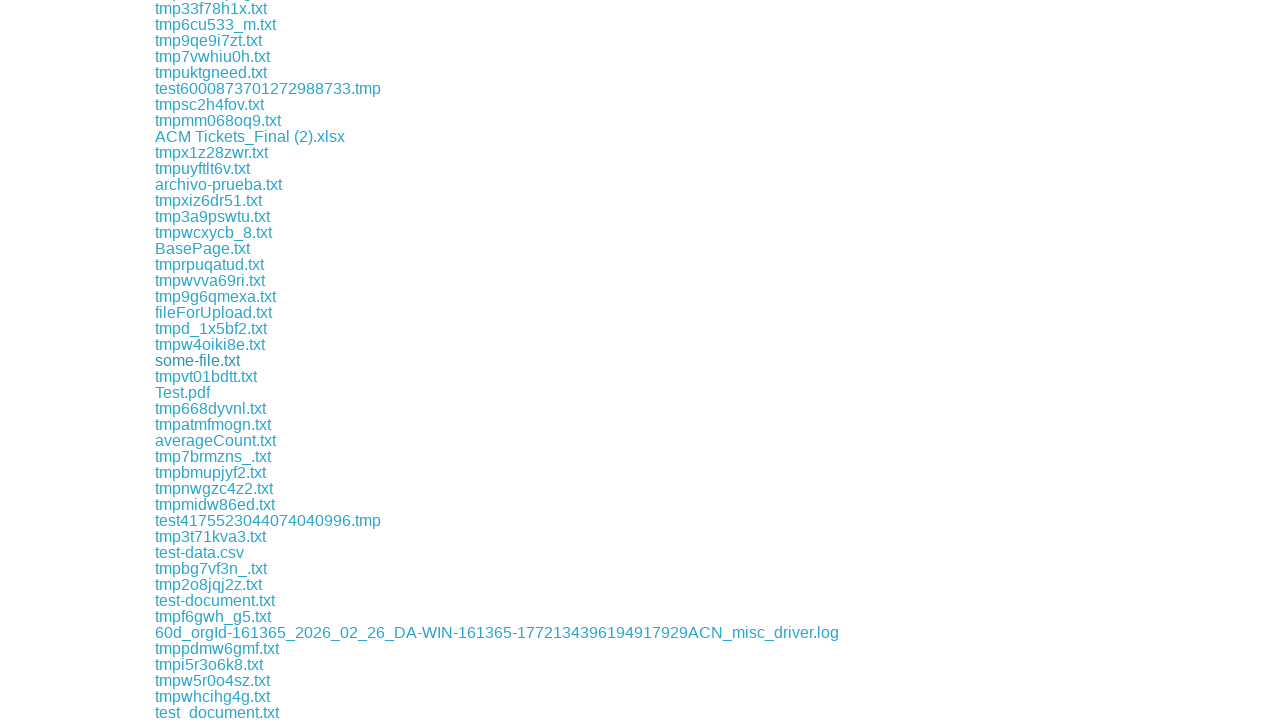

Clicked on download link in example section at (213, 96) on .example a
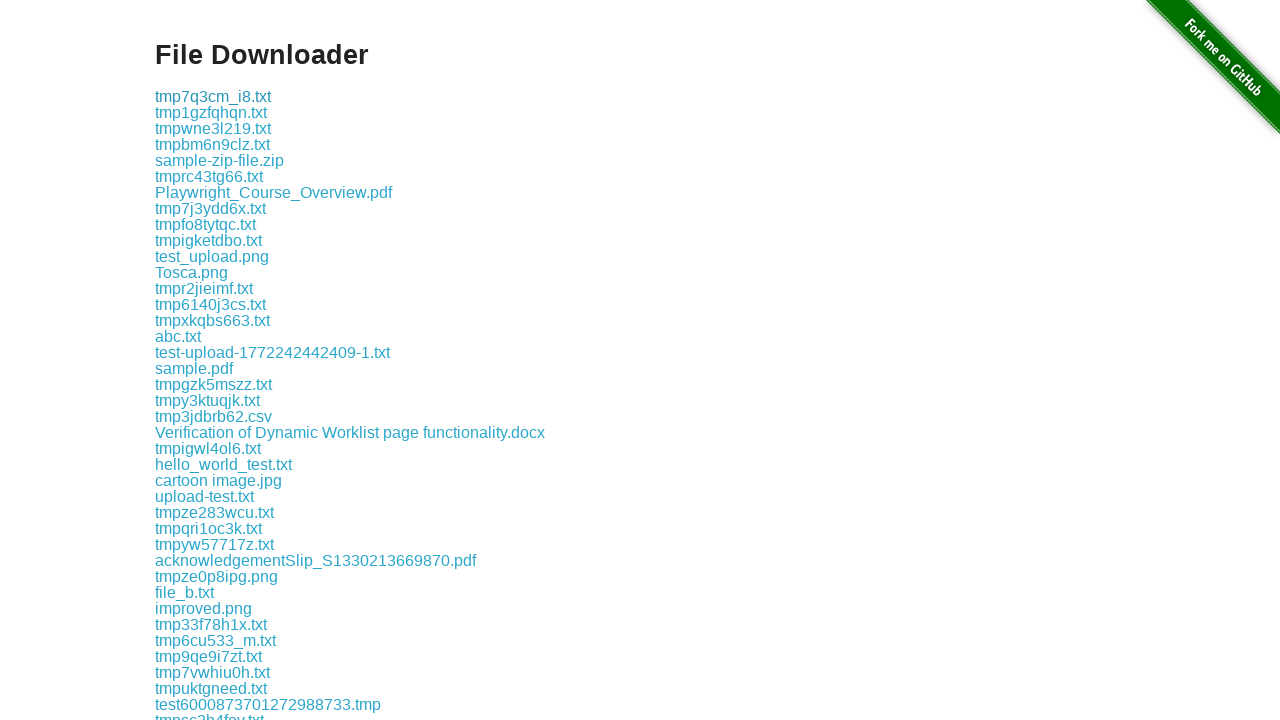

Waited 2 seconds for download to initiate
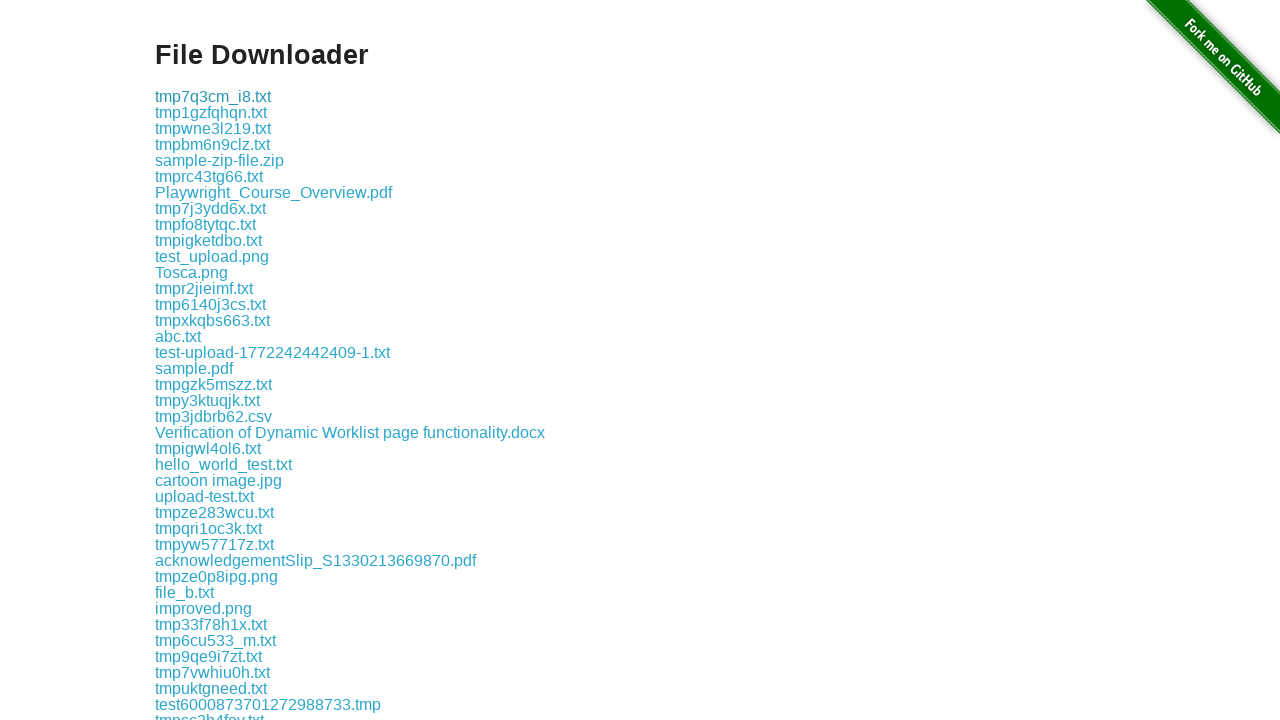

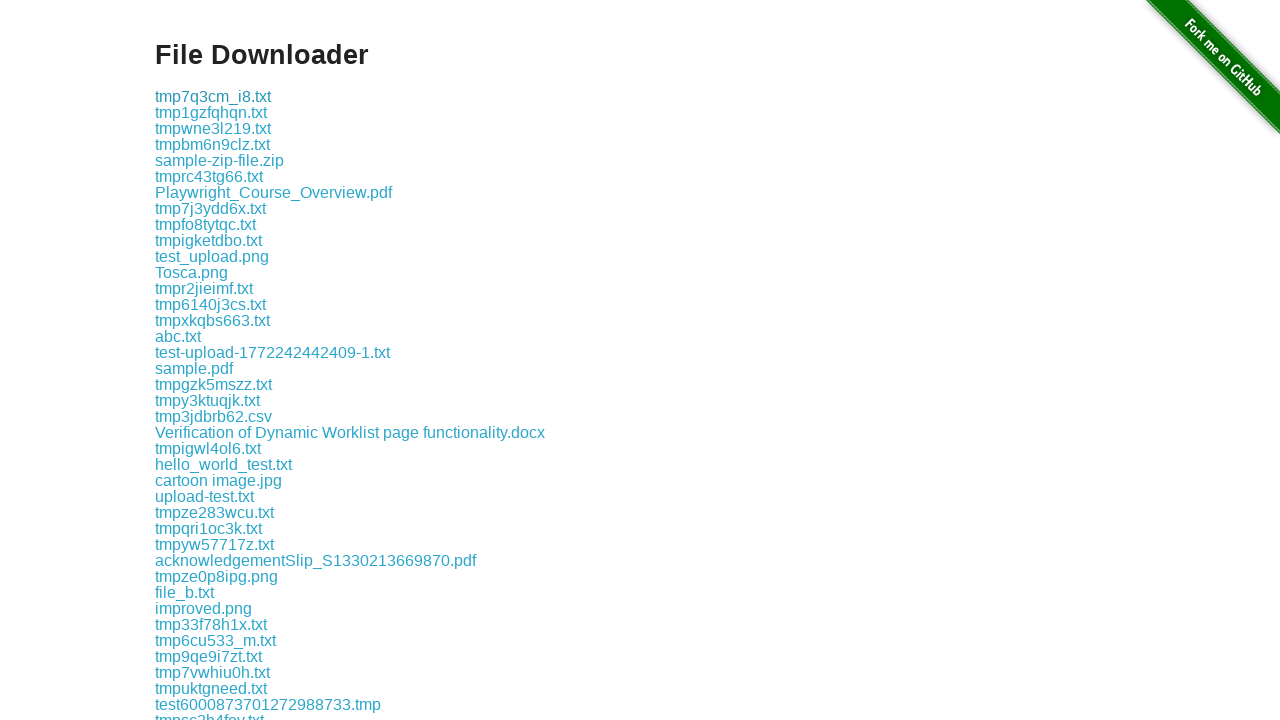